Tests a web form by filling a text field and submitting the form, then verifying the success message

Starting URL: https://www.selenium.dev/selenium/web/web-form.html

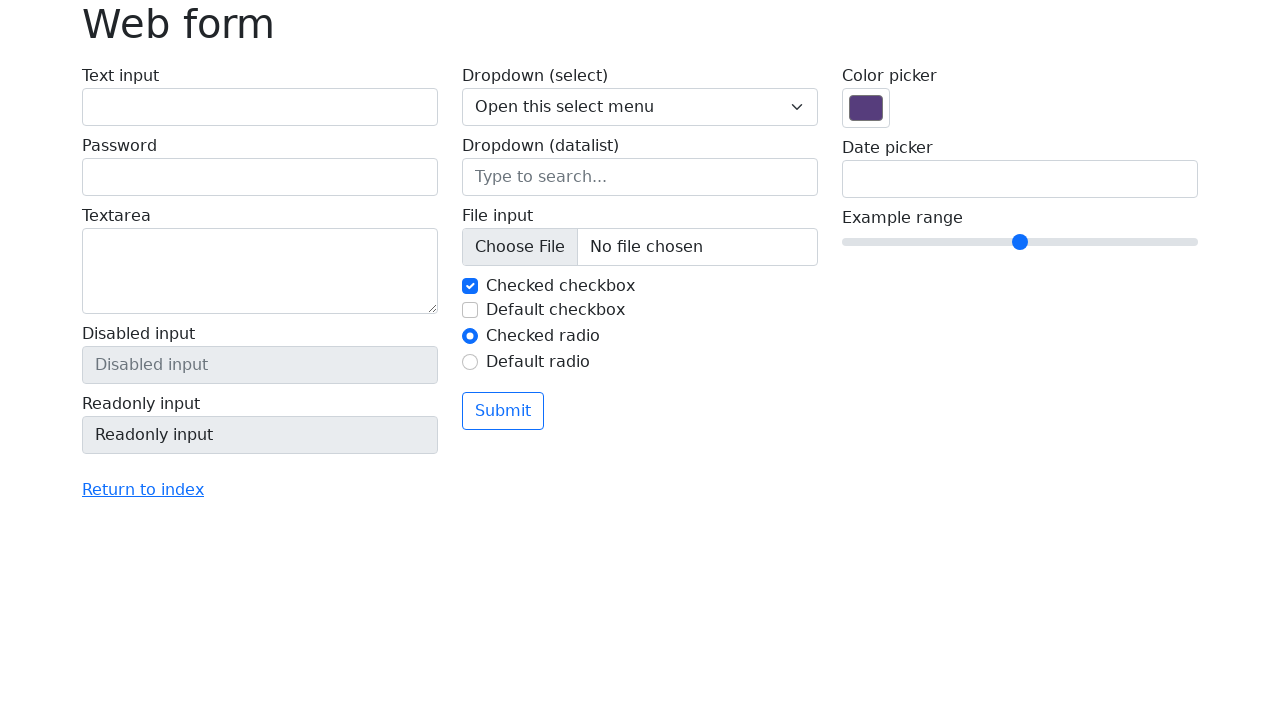

Filled text field with 'Selenium' on input[name='my-text']
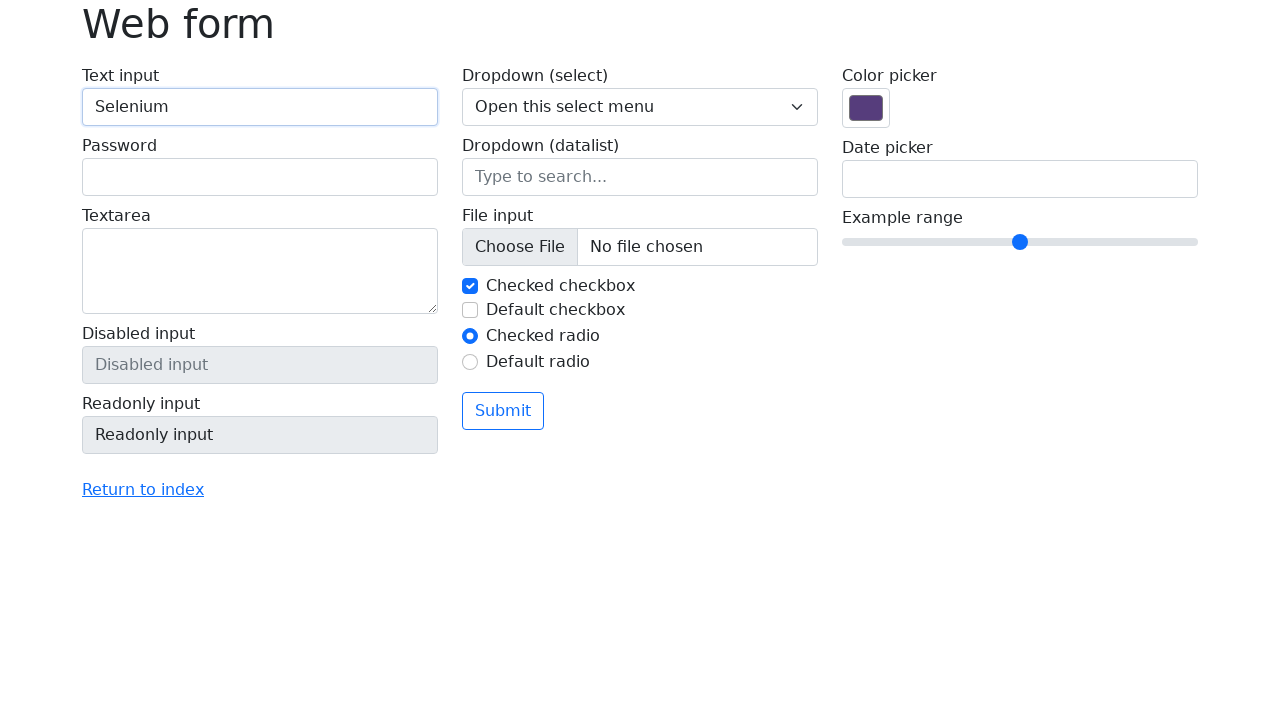

Clicked submit button at (503, 411) on button
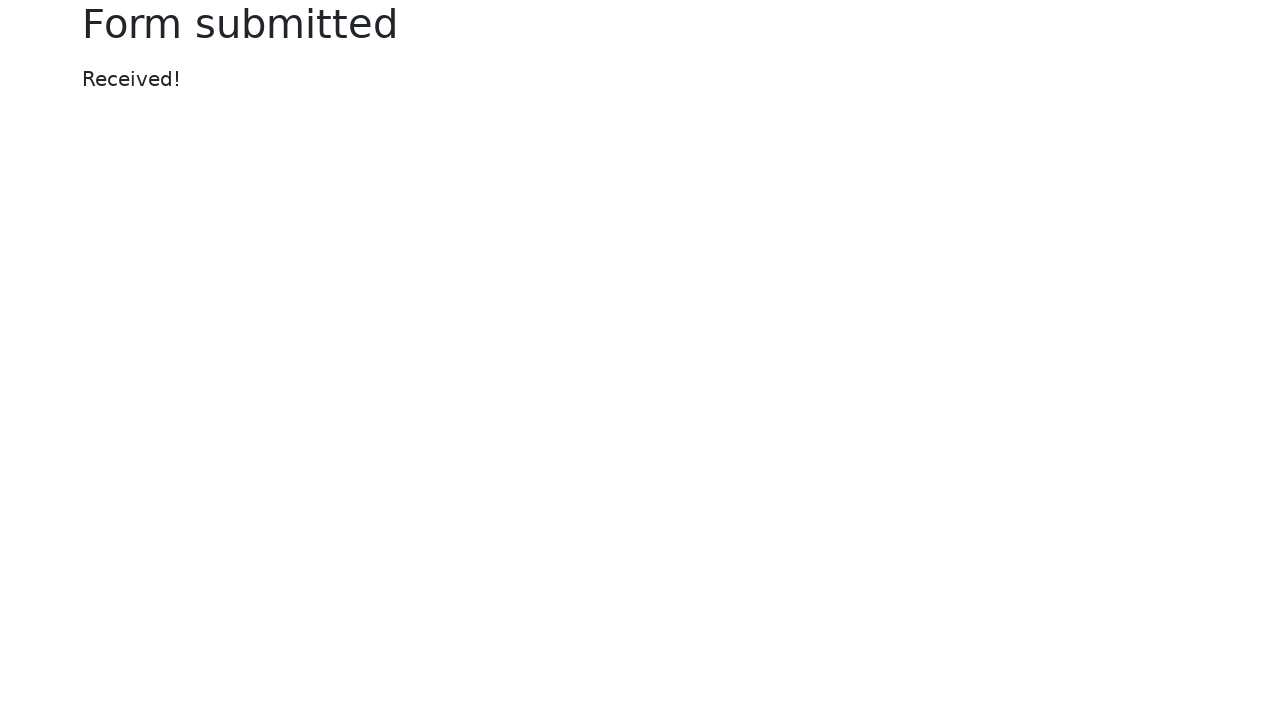

Success message appeared
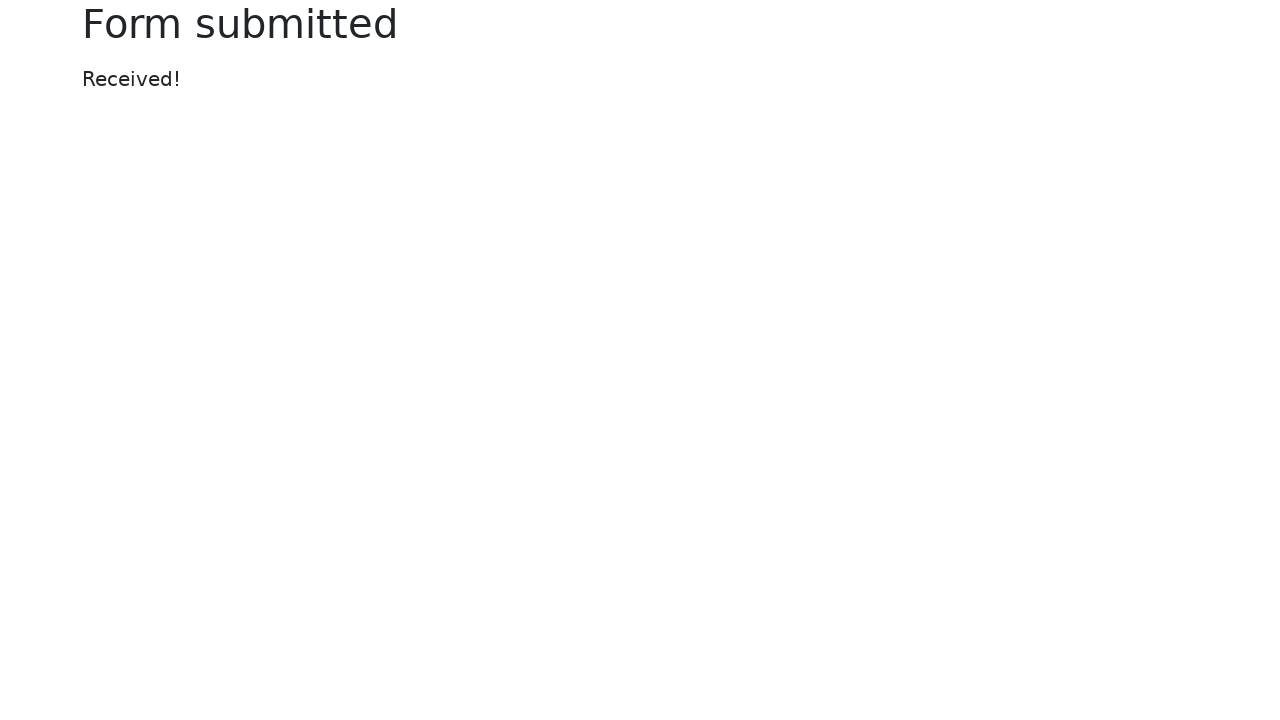

Verified success message displays 'Received!'
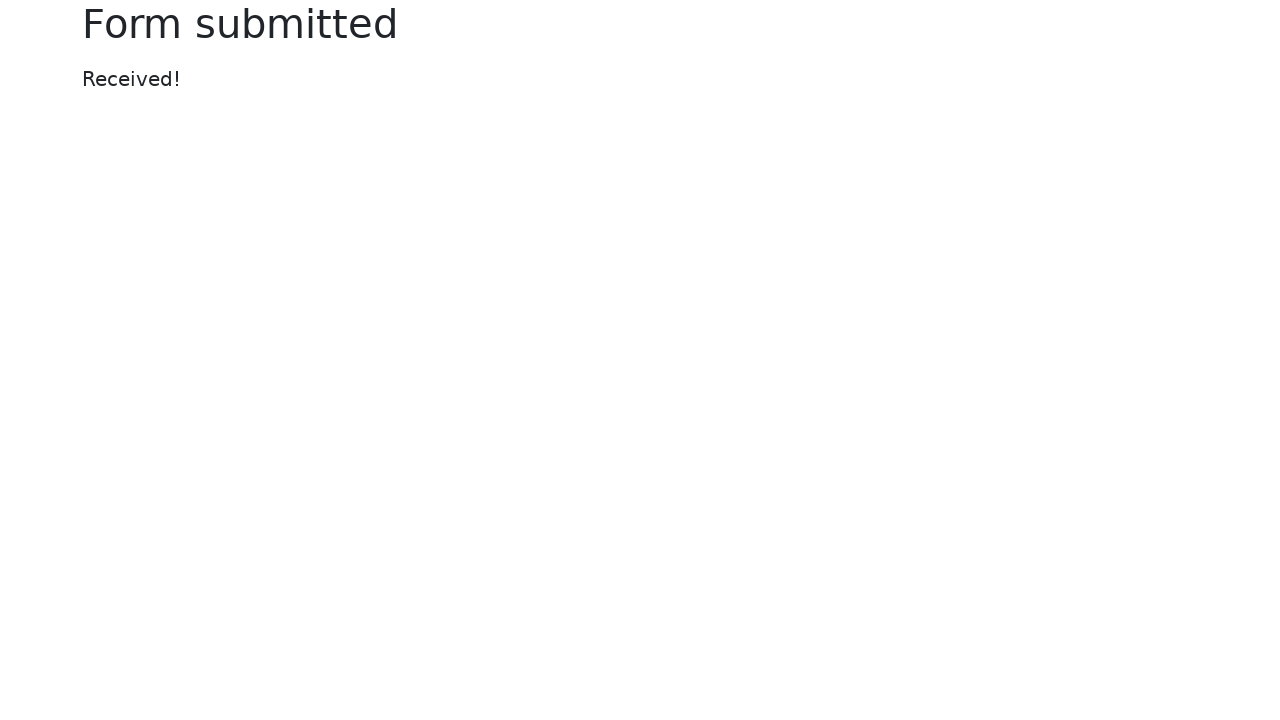

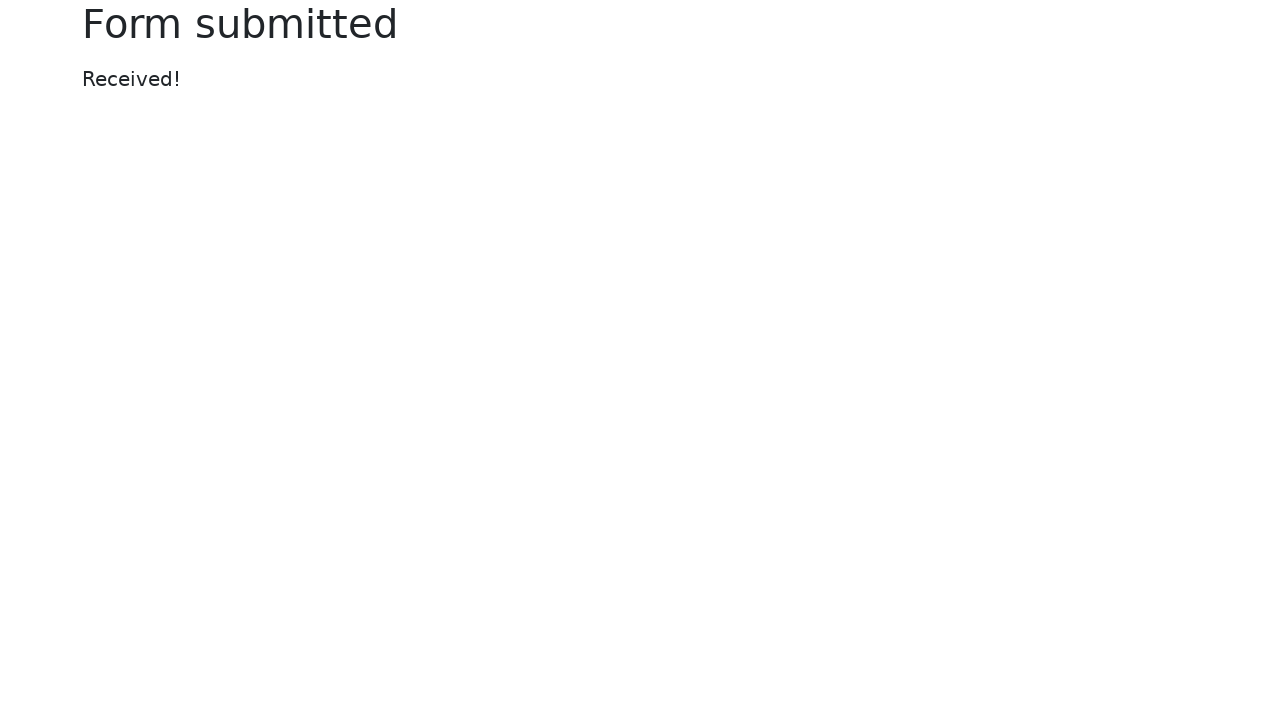